Tests XPath locator strategies using following-sibling and parent axes to locate and retrieve text from buttons on the page

Starting URL: https://rahulshettyacademy.com/AutomationPractice/

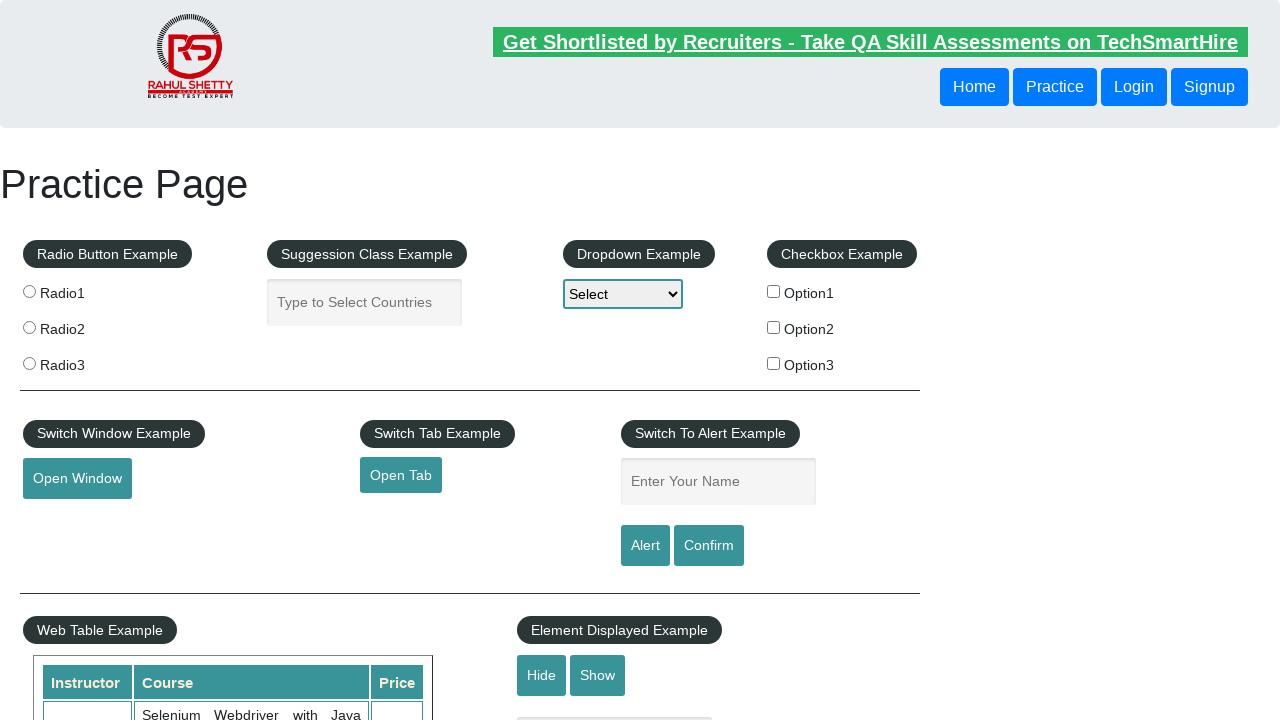

Retrieved text from button using following-sibling XPath axis
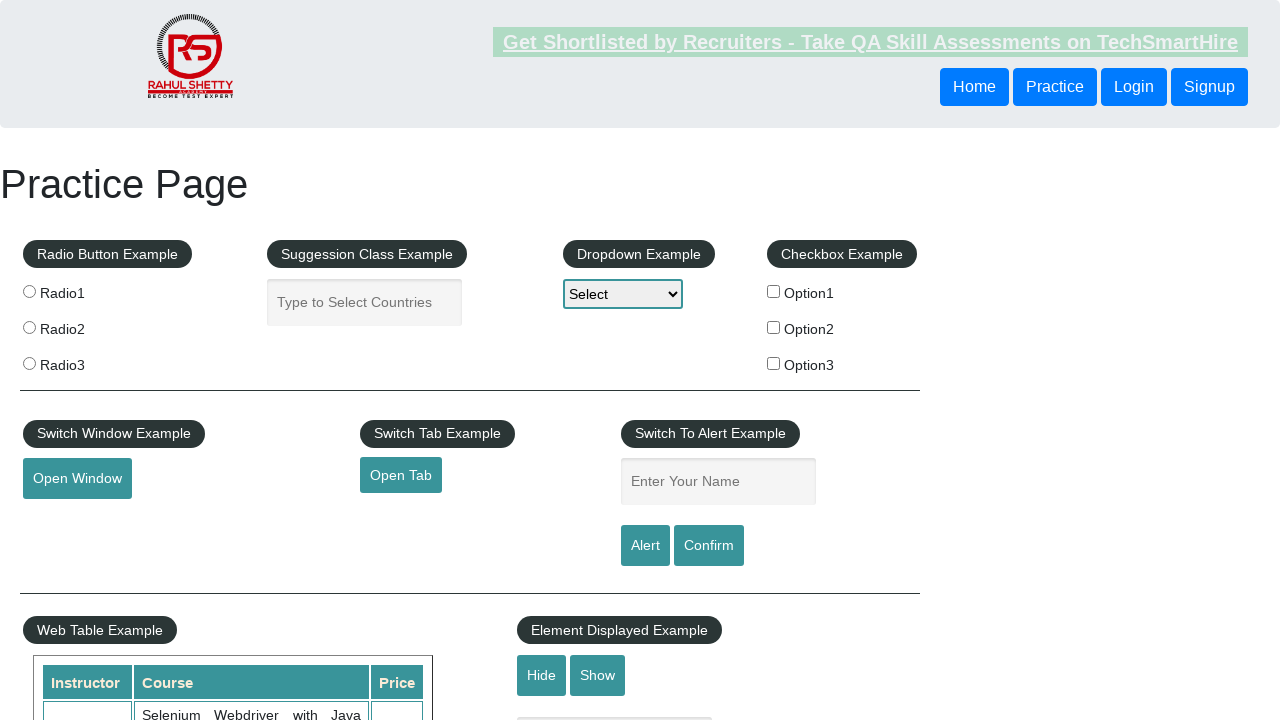

Retrieved text from button using parent XPath axis
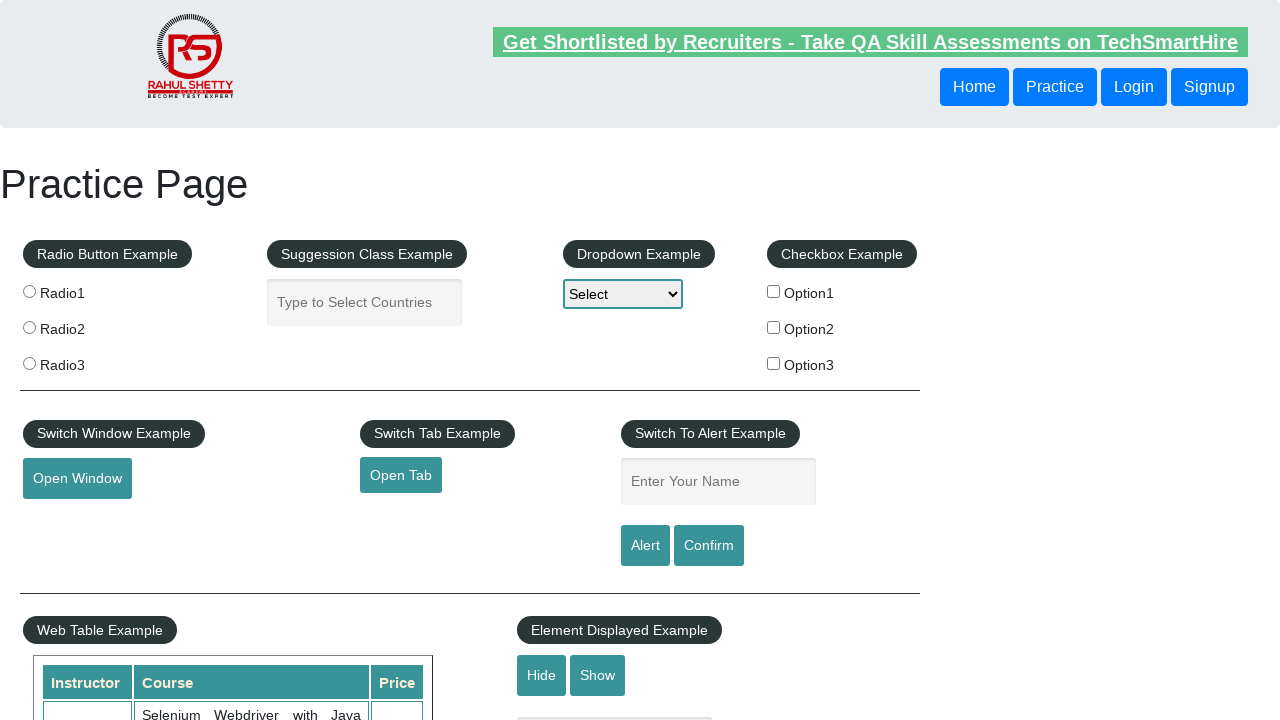

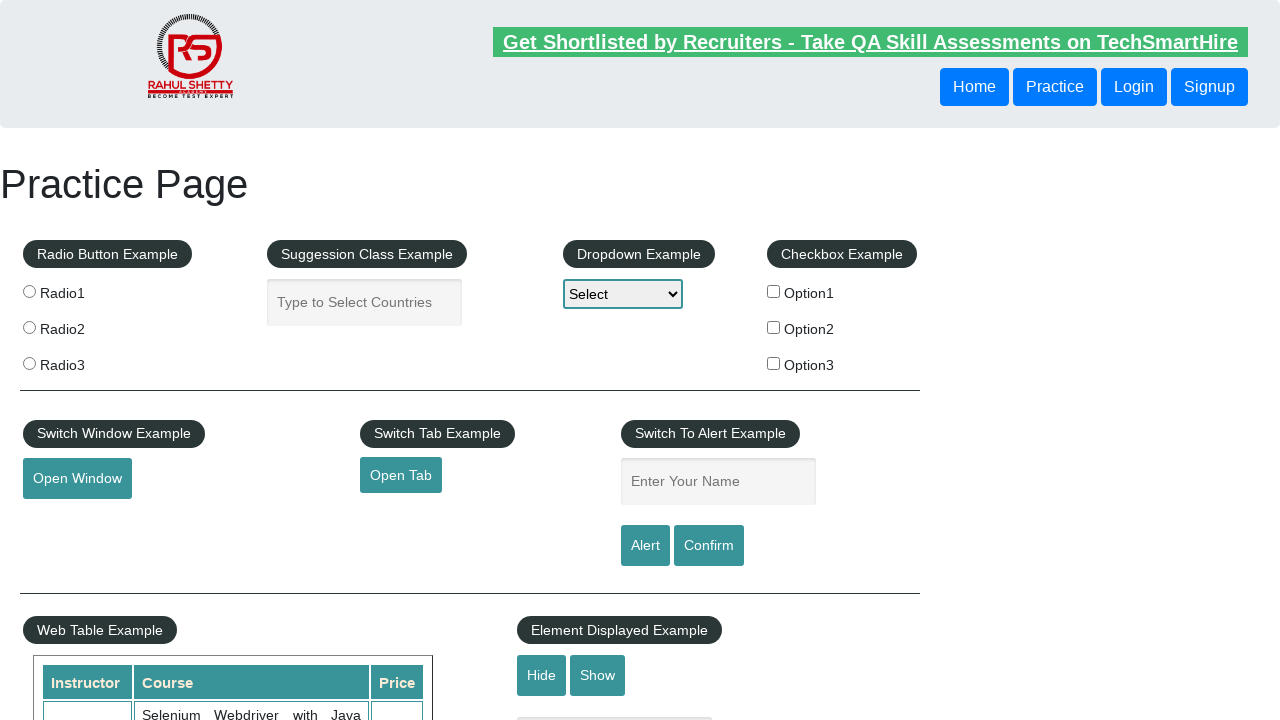